Tests mouse click and hold interaction on a draggable element to verify the ActionChains functionality

Starting URL: https://awesomeqa.com/selenium/mouse_interaction.html

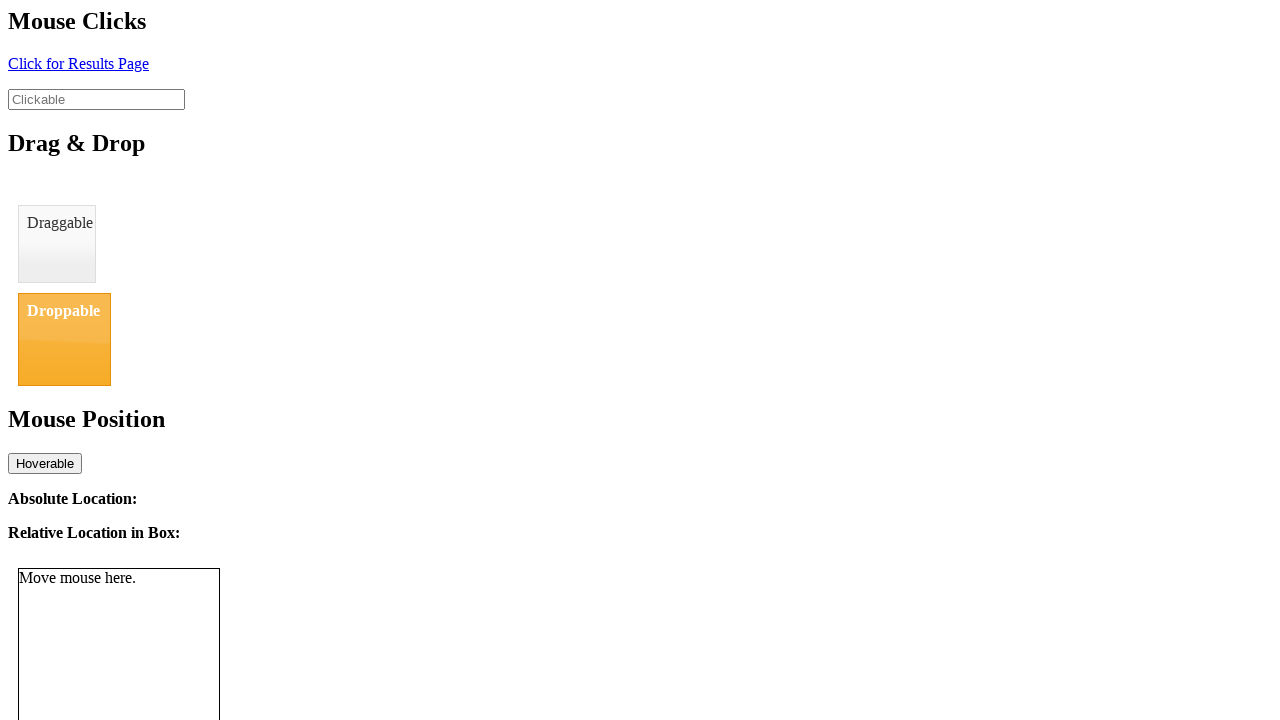

Located draggable element with id='draggable'
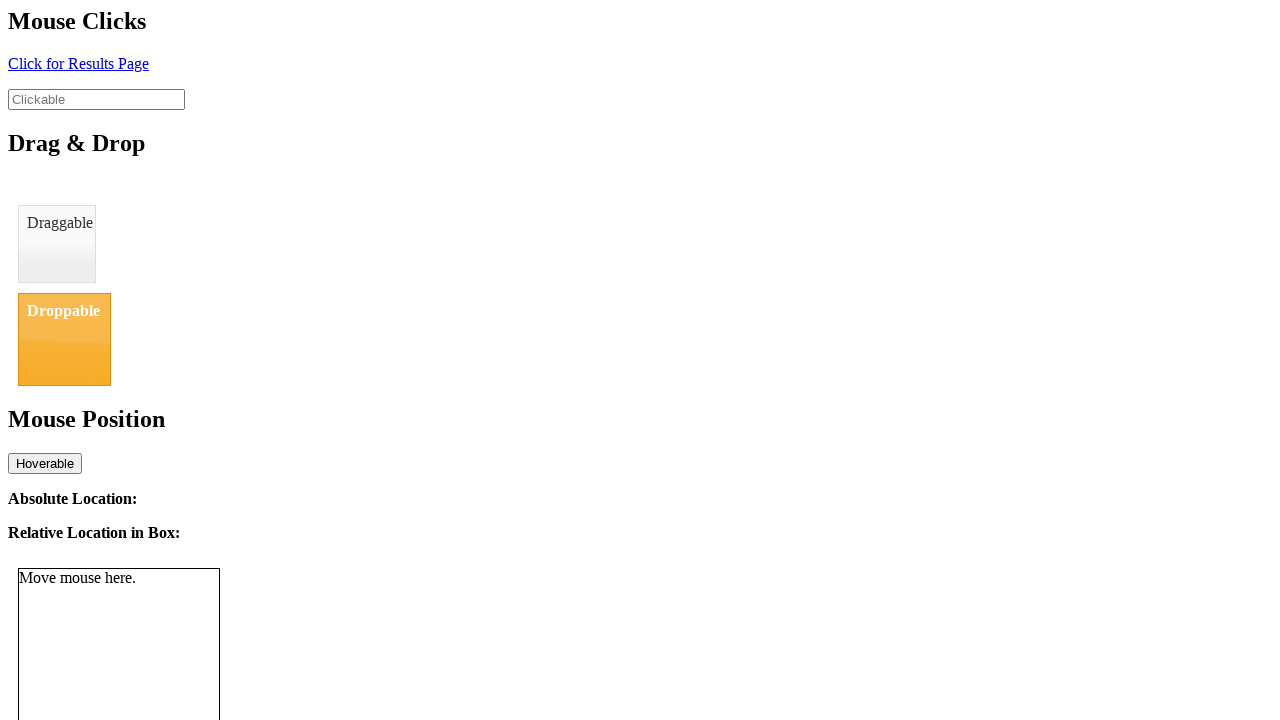

Hovered over draggable element at (57, 244) on xpath=//div[@id='draggable']
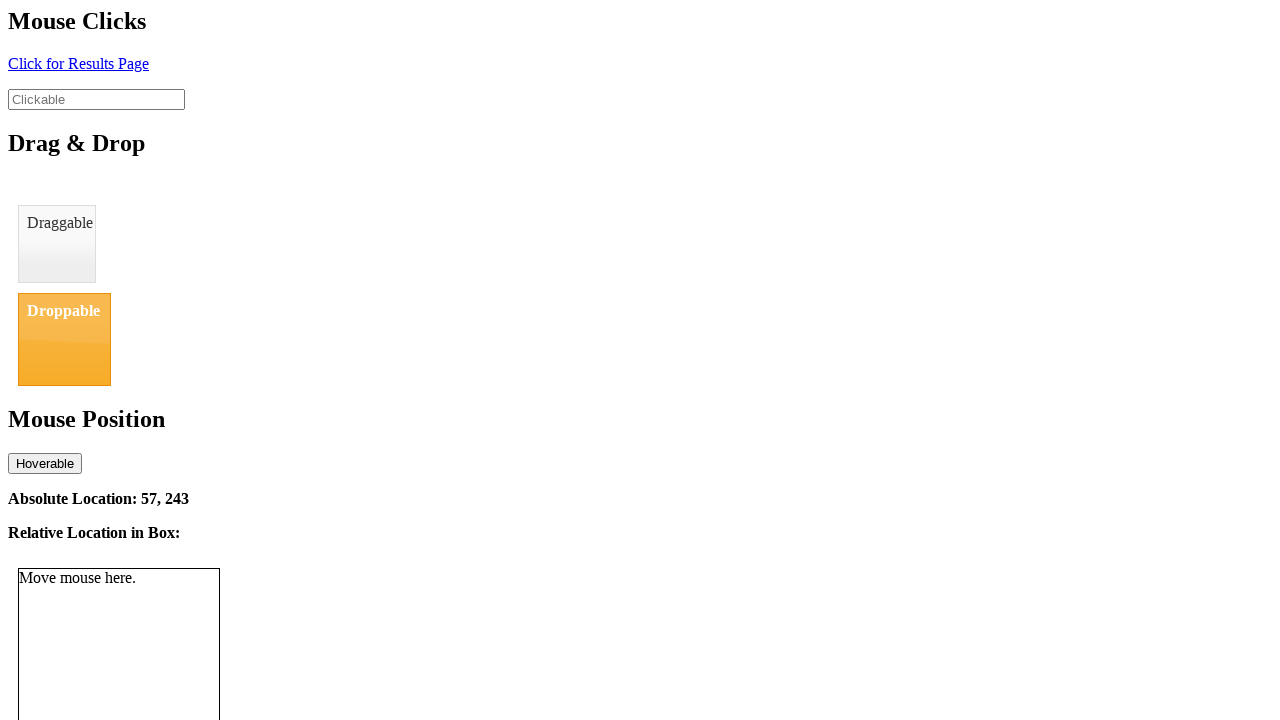

Pressed mouse button down on draggable element at (57, 244)
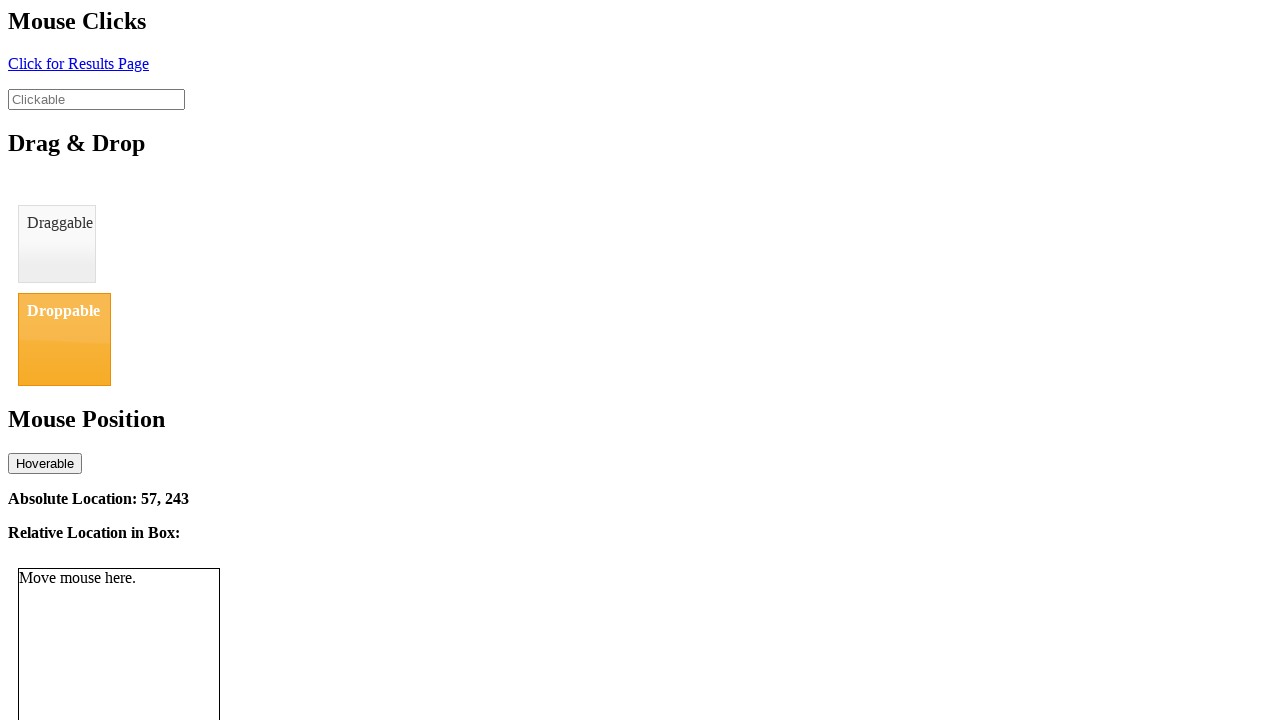

Held mouse button down for 2 seconds
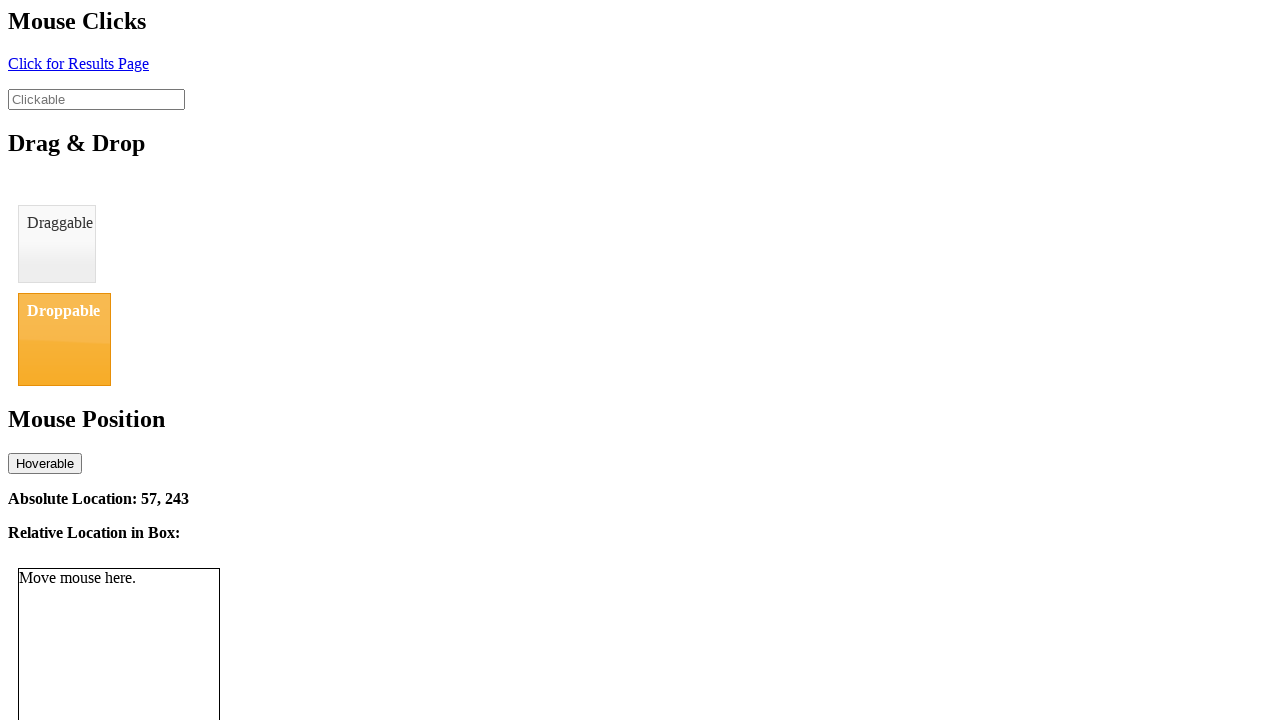

Released mouse button at (57, 244)
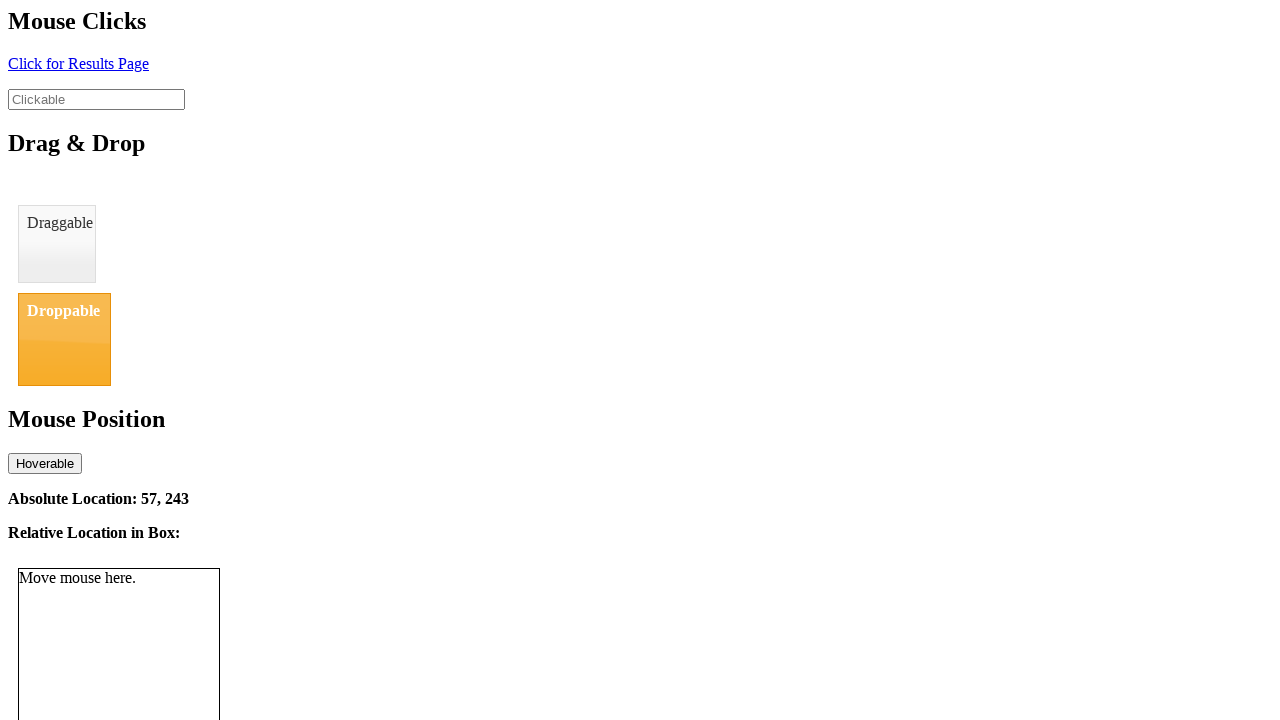

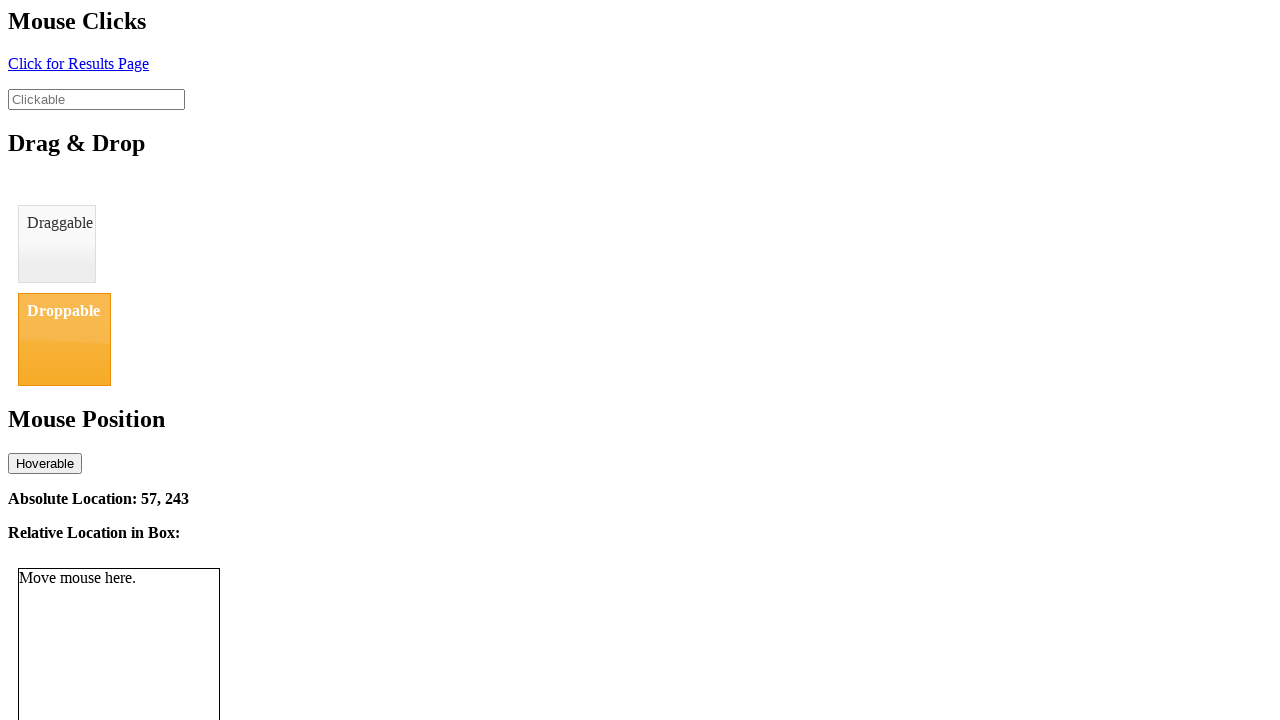